Tests the "Color Change" button by waiting for its class to change to text-danger and then clicking it

Starting URL: https://demoqa.com/dynamic-properties

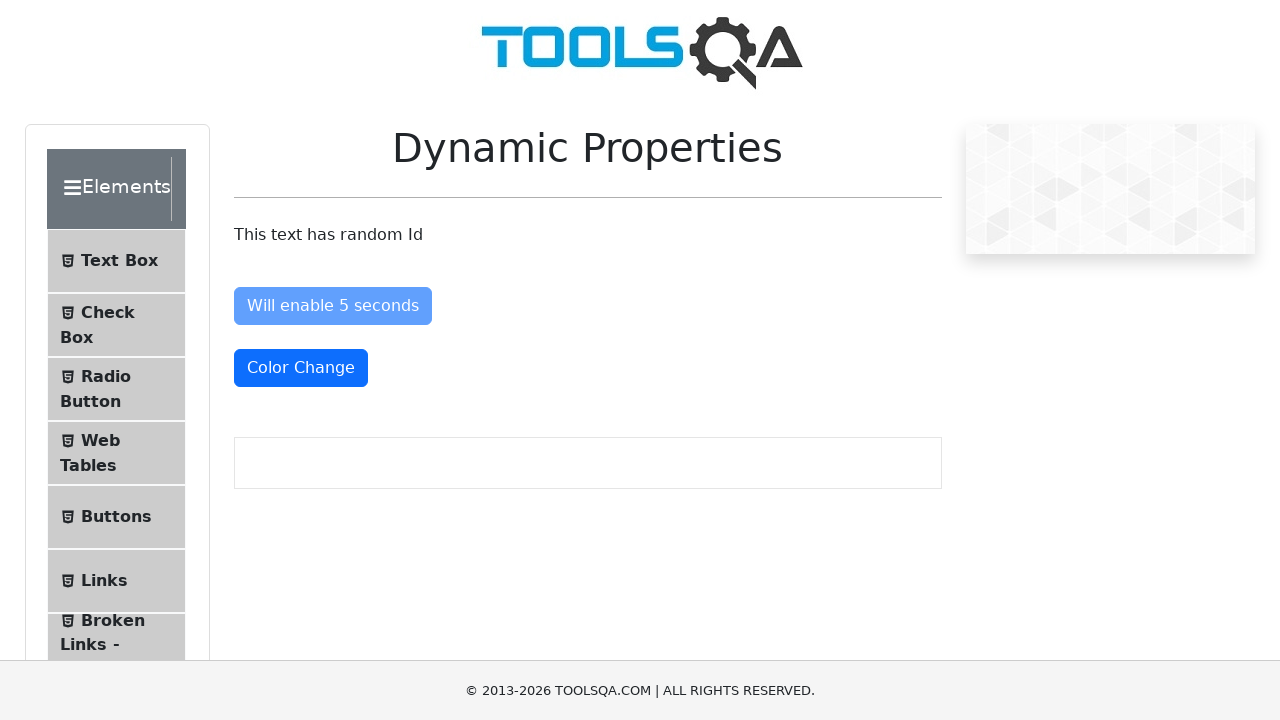

Waited for Color Change button to have text-danger class
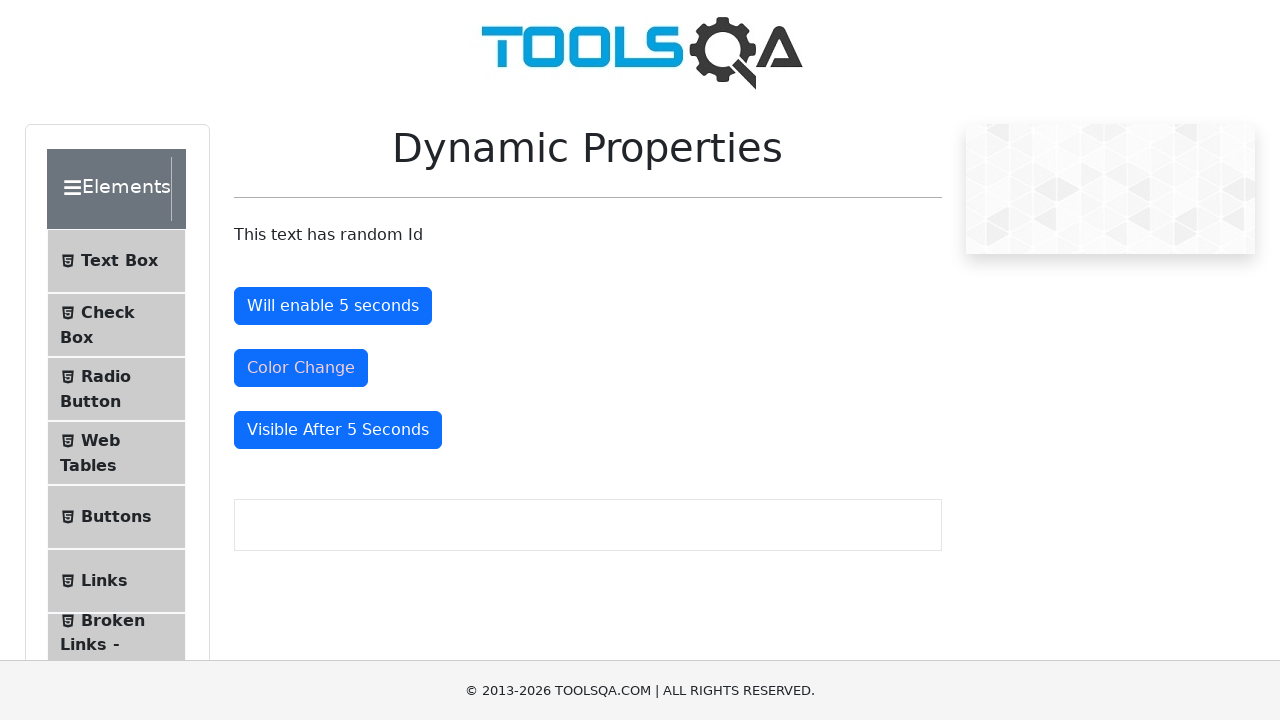

Clicked the Color Change button at (301, 368) on #colorChange
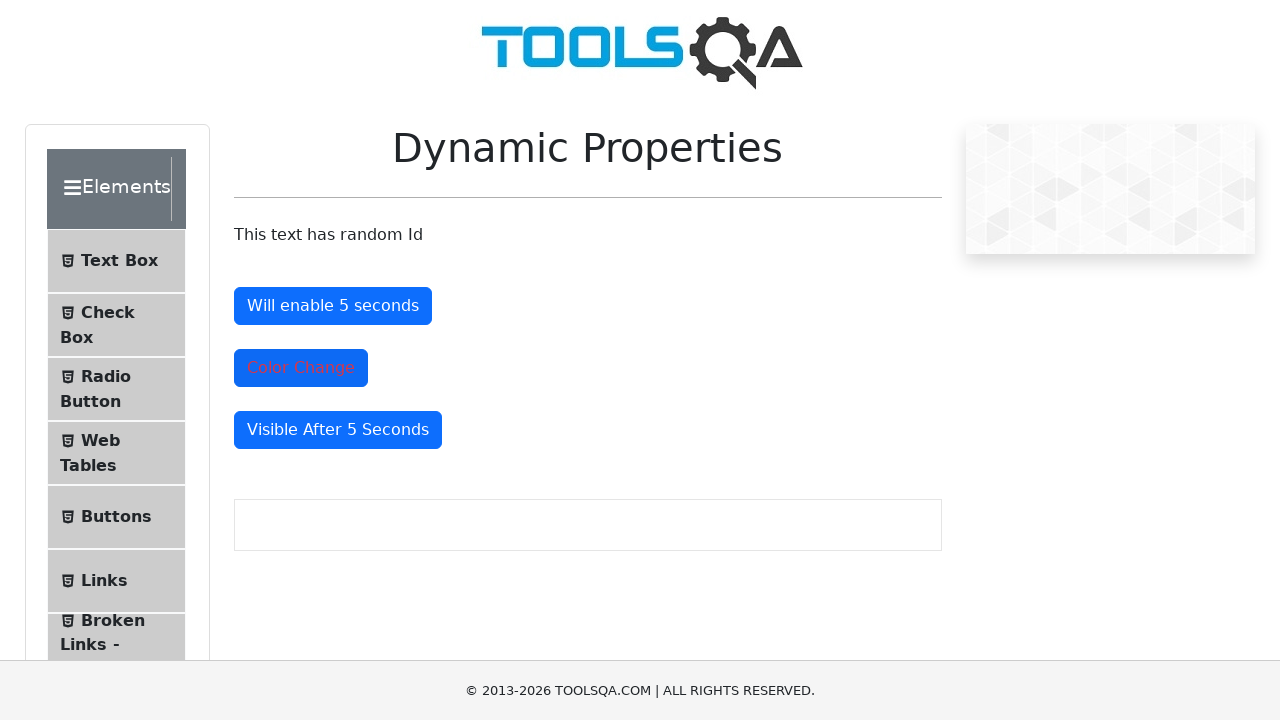

Verified Color Change button is visible
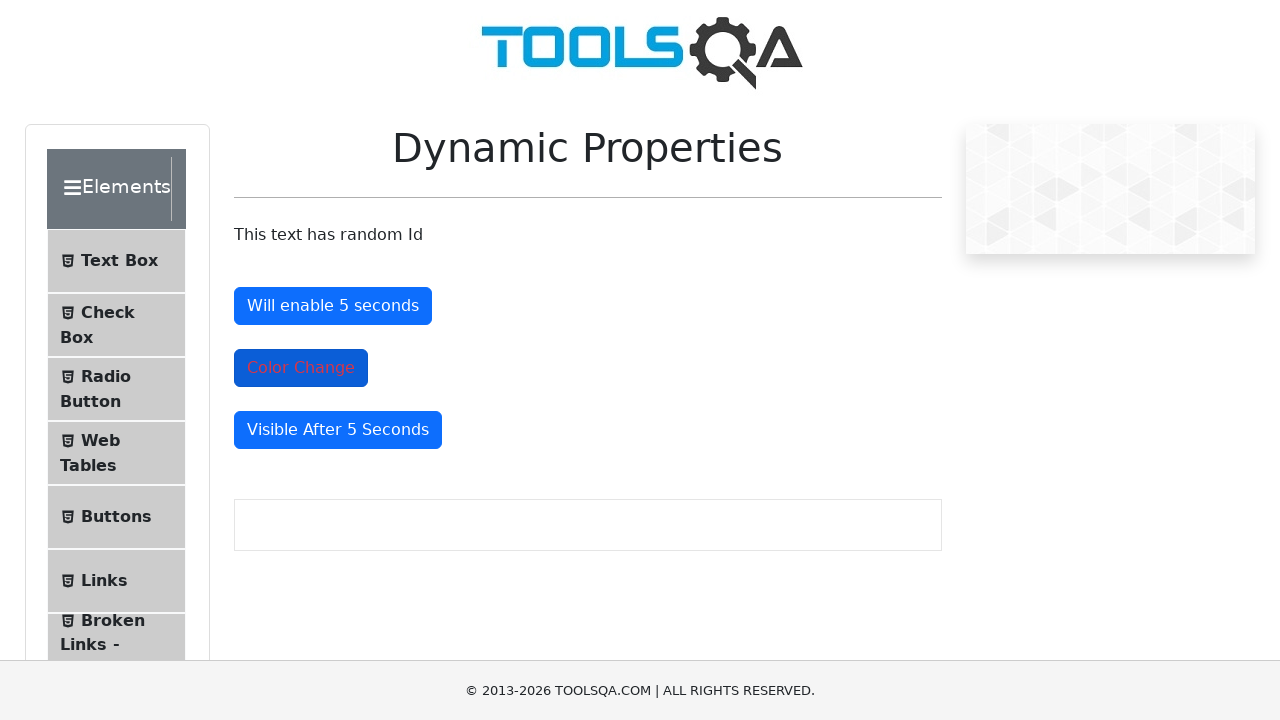

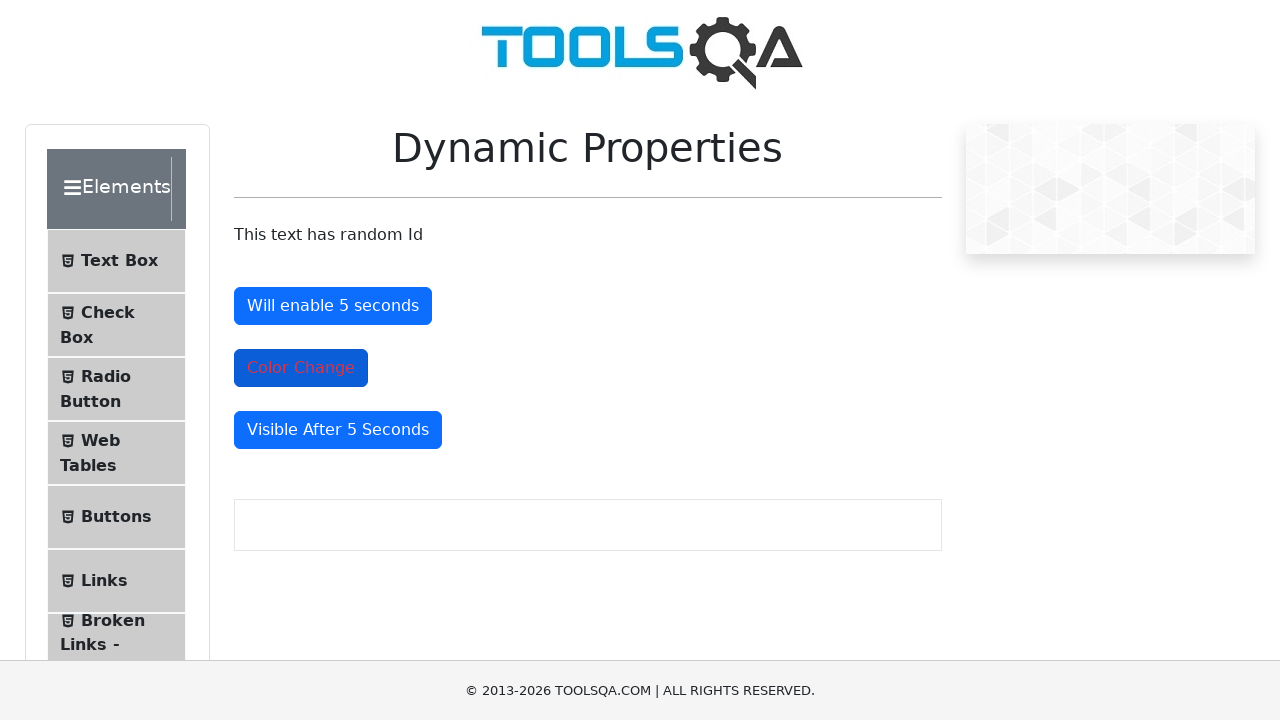